Navigates to the automation exercise homepage and verifies that the page logo is displayed

Starting URL: http://automationexercise.com

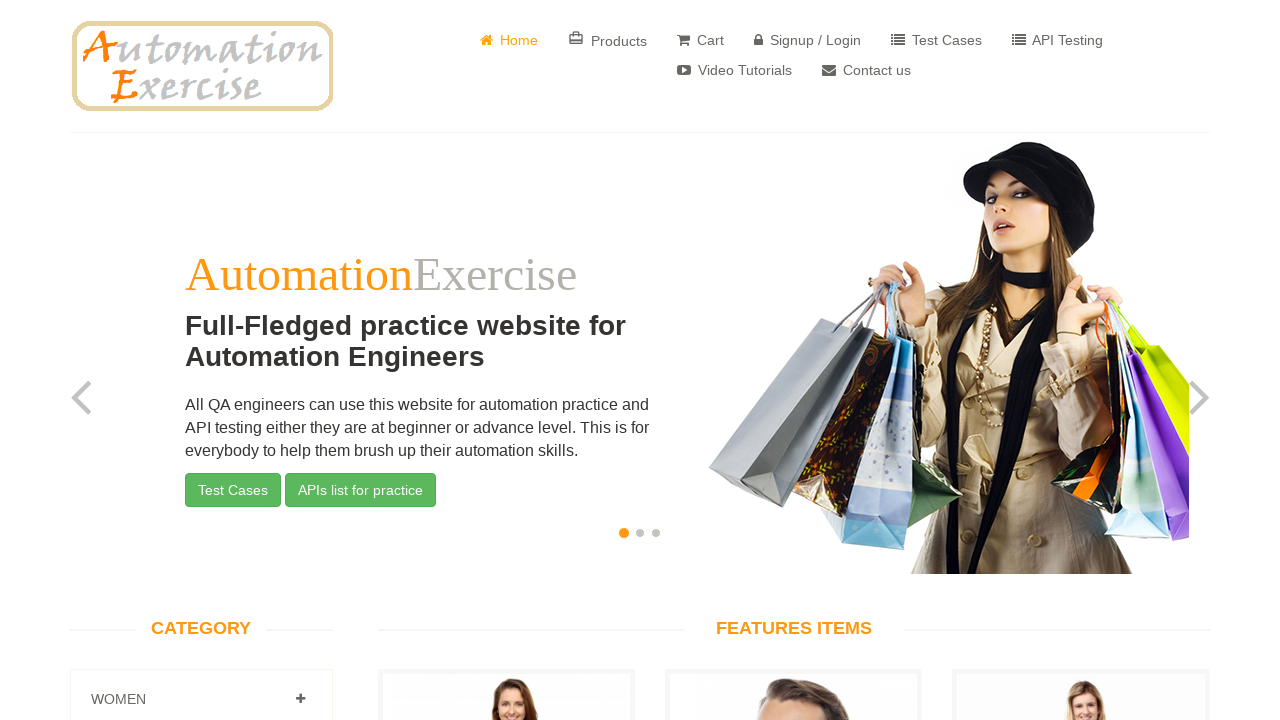

Waited for home page logo to be displayed
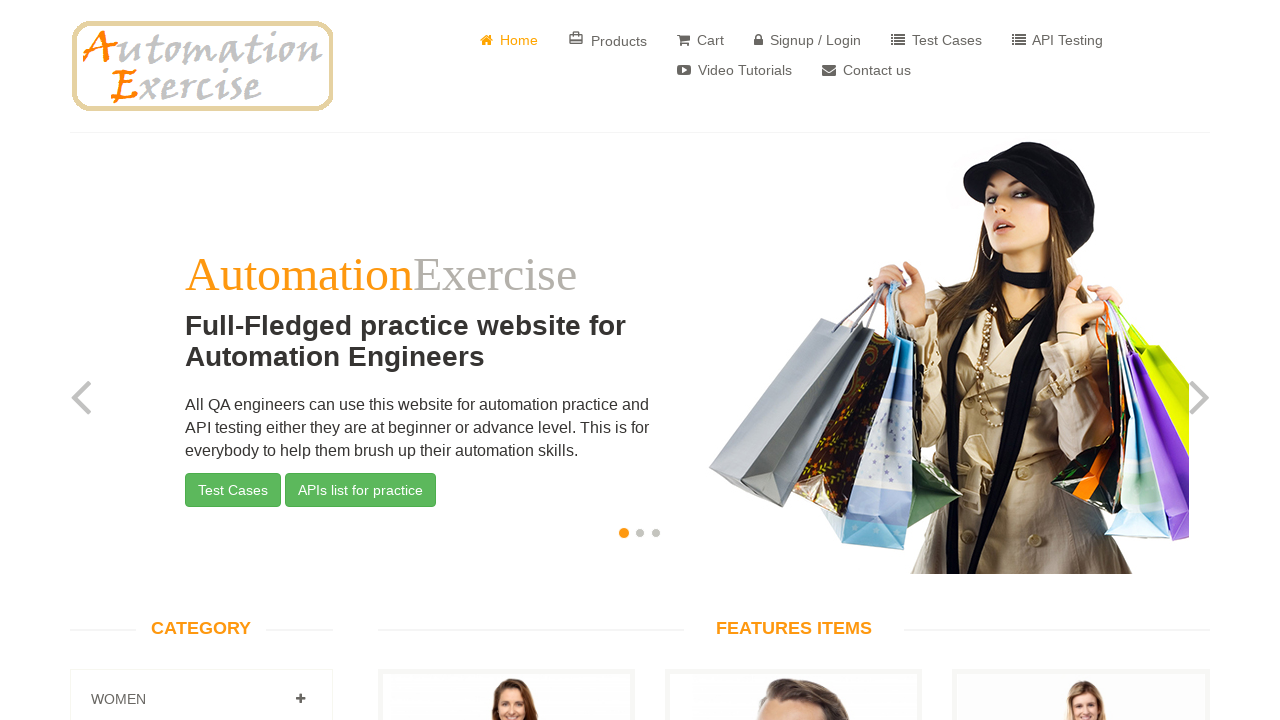

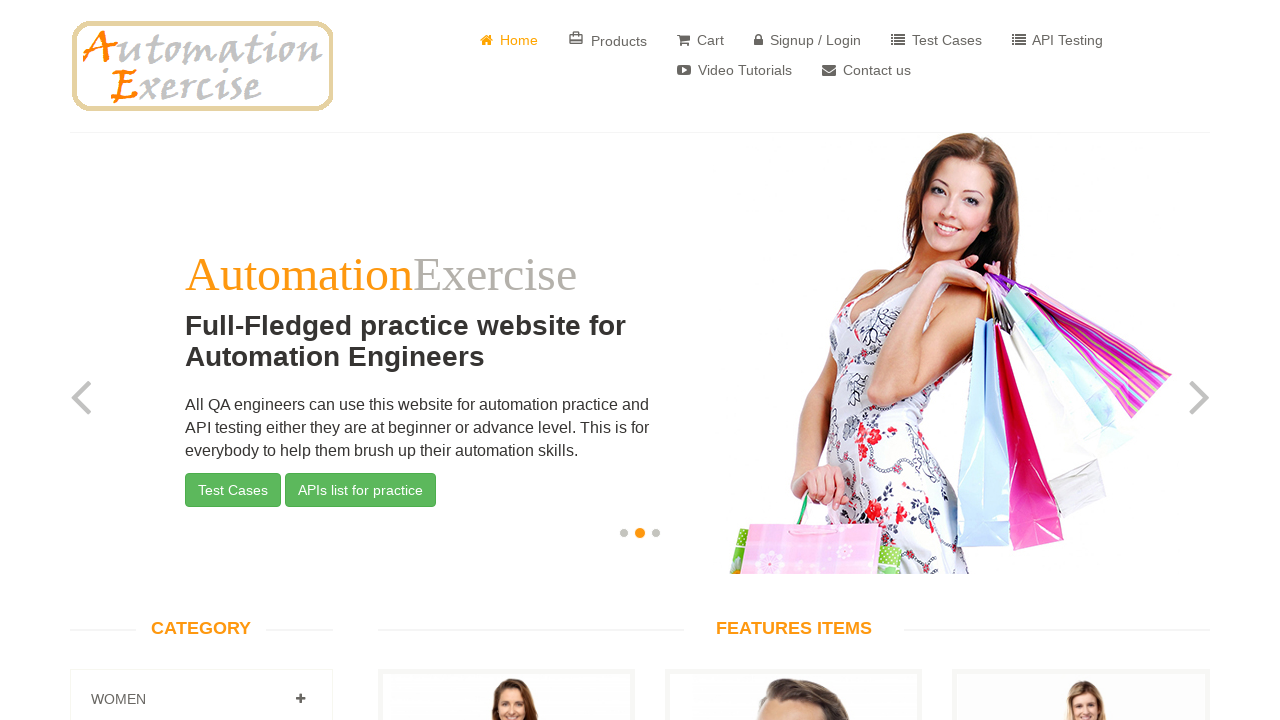